Tests hyperlink navigation by clicking links and using browser back navigation

Starting URL: https://bonigarcia.dev/selenium-webdriver-java/web-form.html

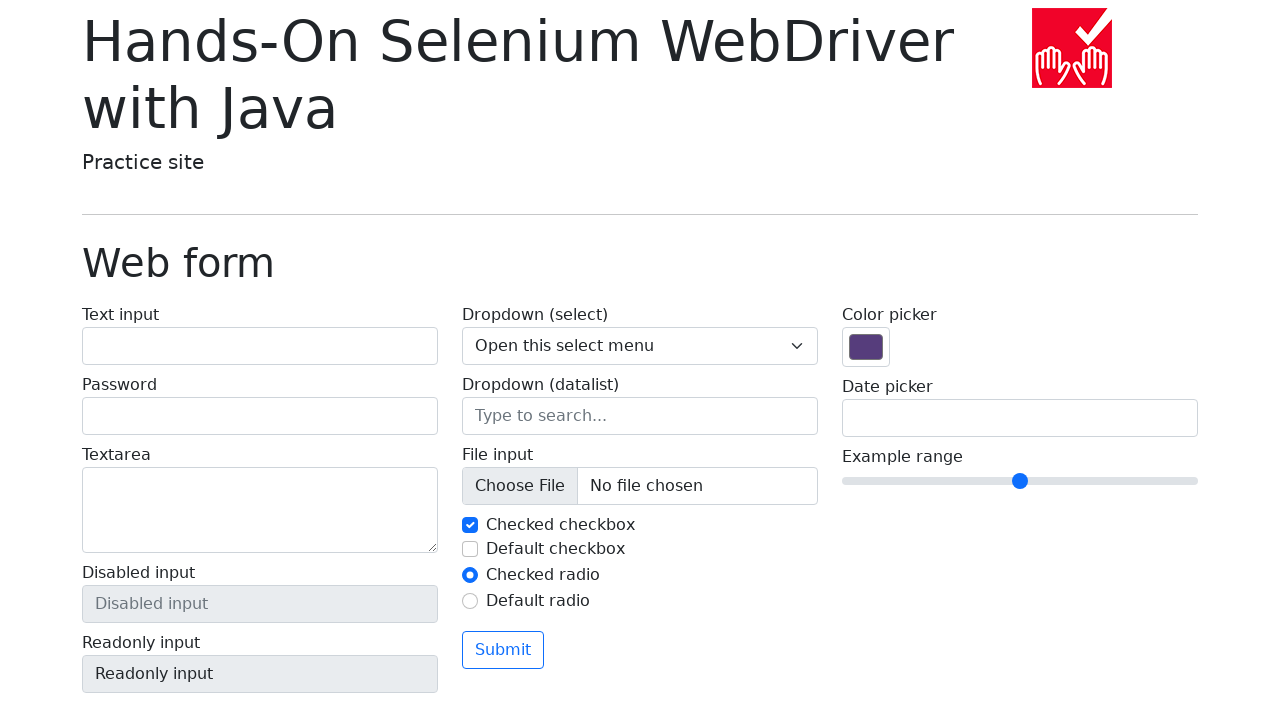

Clicked 'Return to index' hyperlink at (143, 711) on text=Return to index
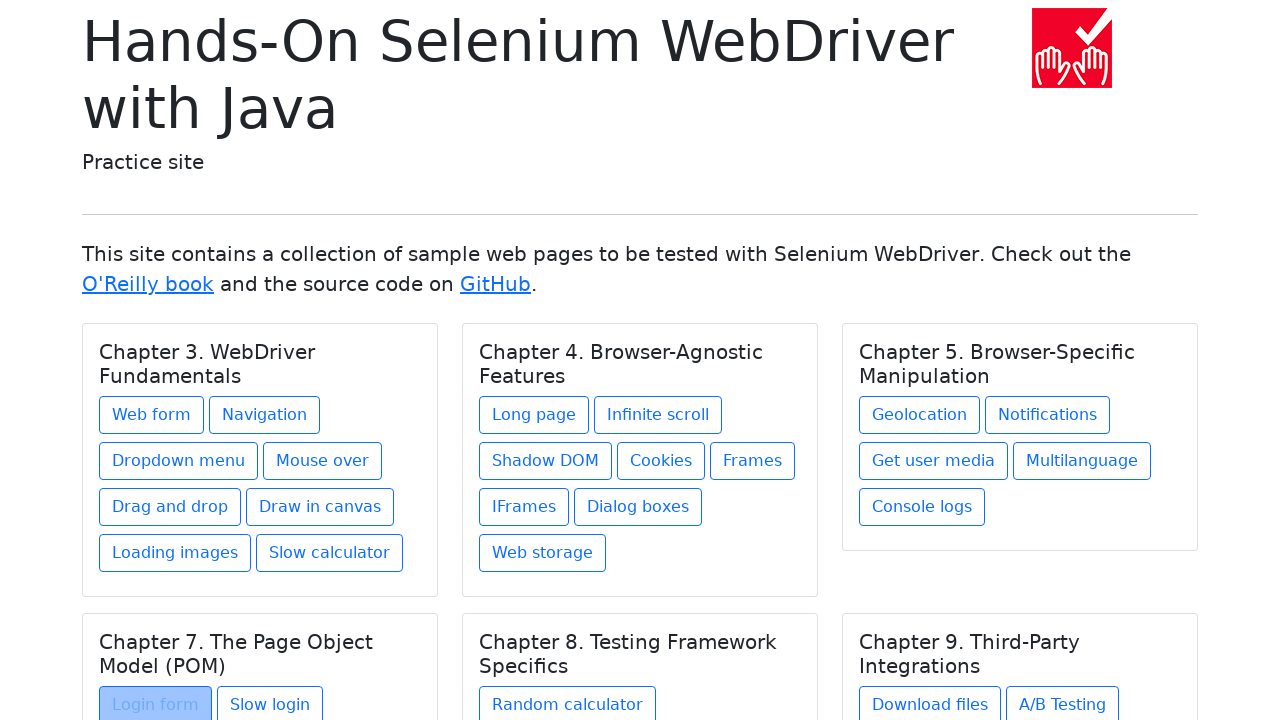

Navigated back using browser back button
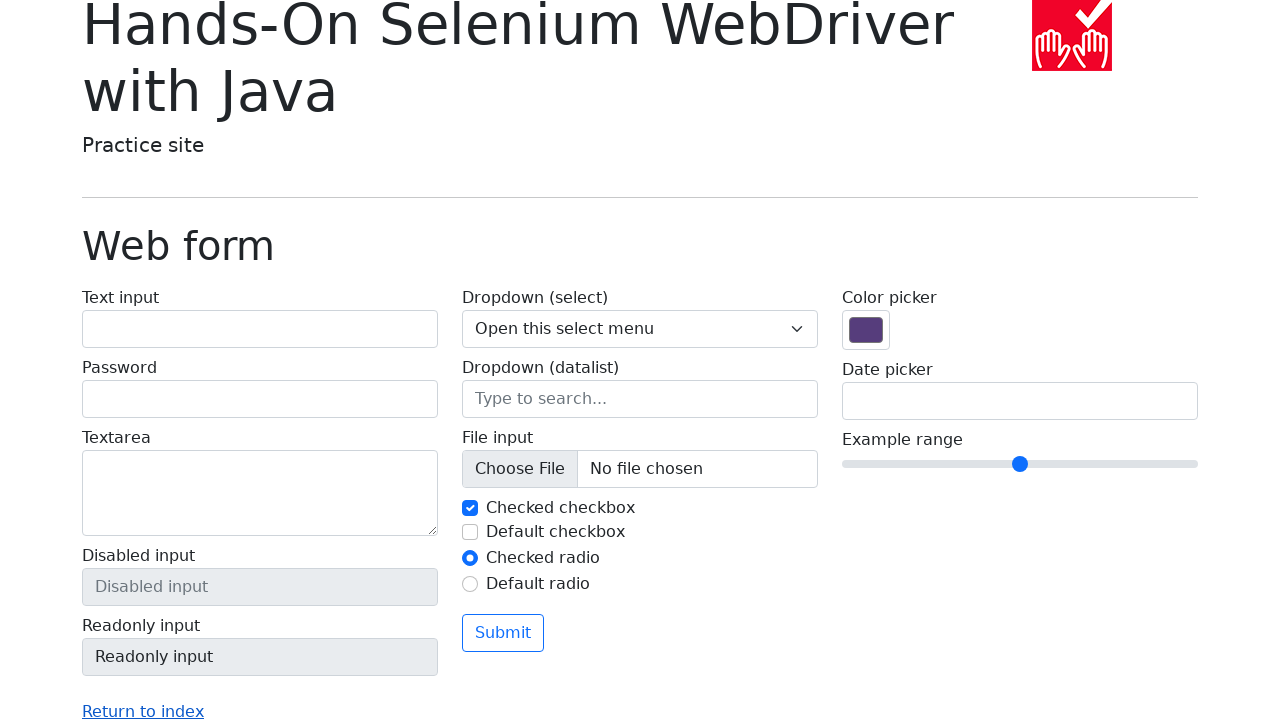

Clicked hyperlink using partial text match 'to index' at (143, 711) on text=to index
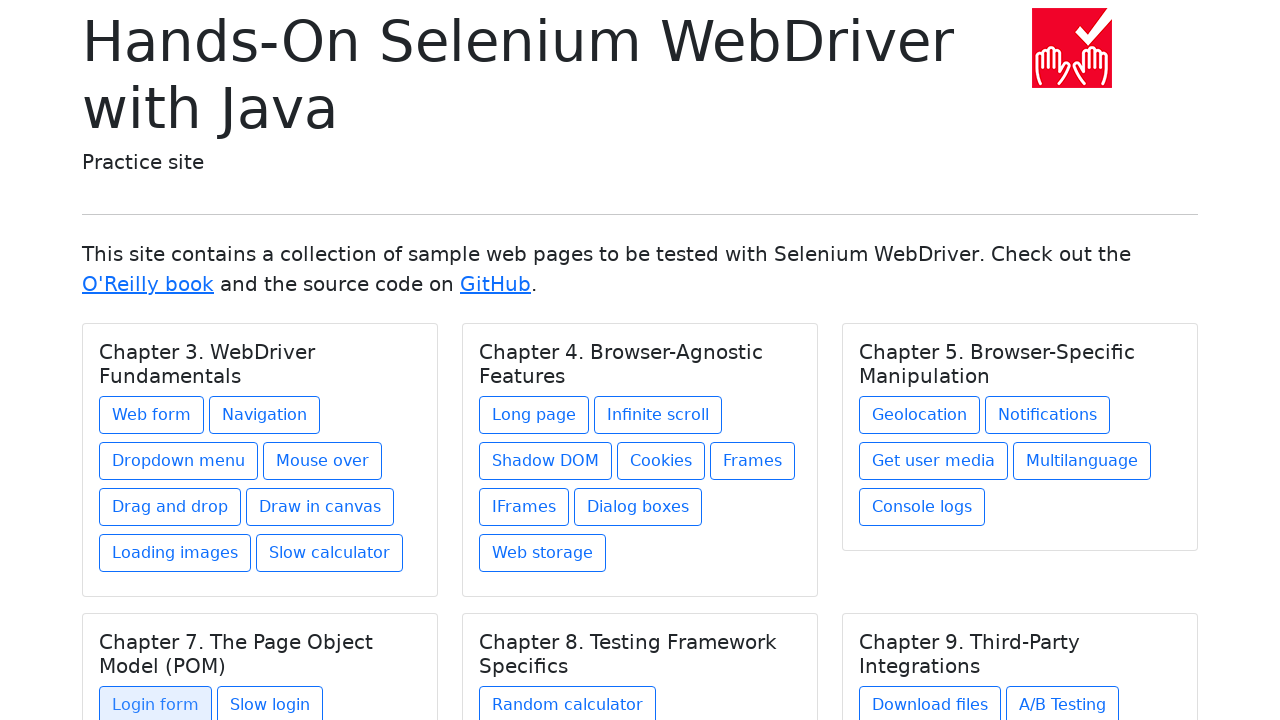

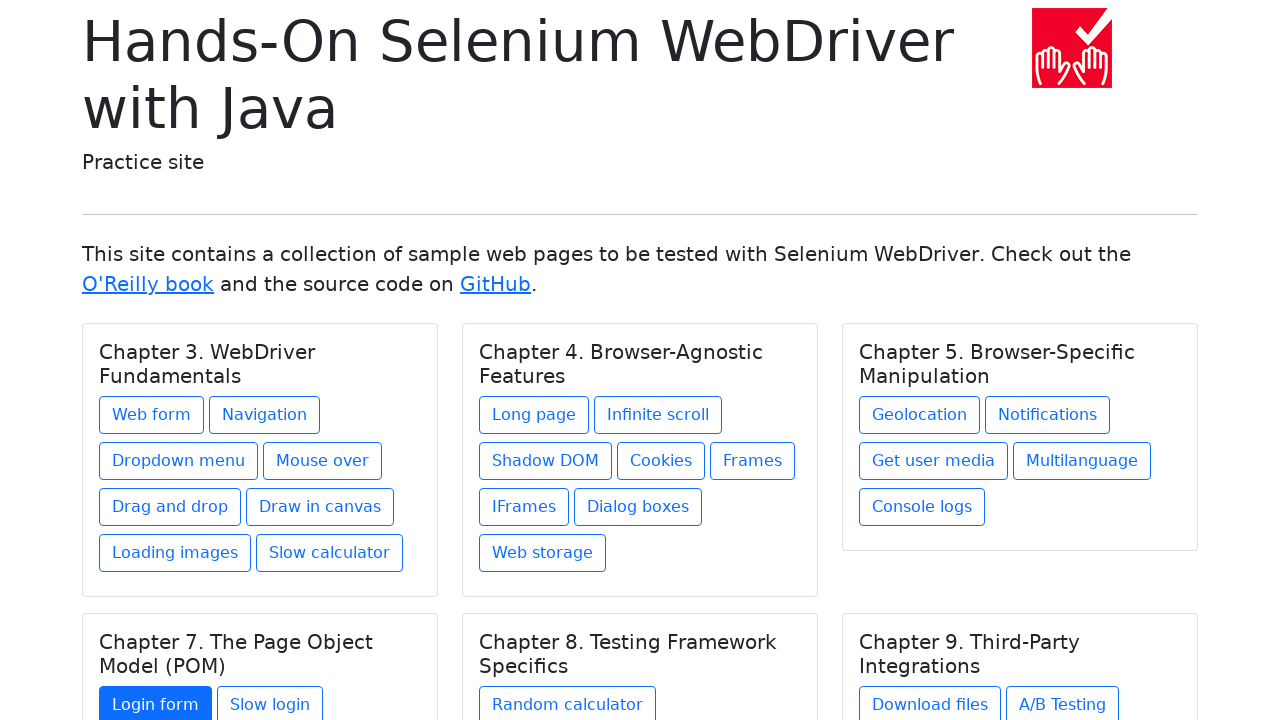